Tests file upload functionality by uploading a file to the form and verifying the uploaded filename is displayed correctly on the results page.

Starting URL: http://the-internet.herokuapp.com/upload

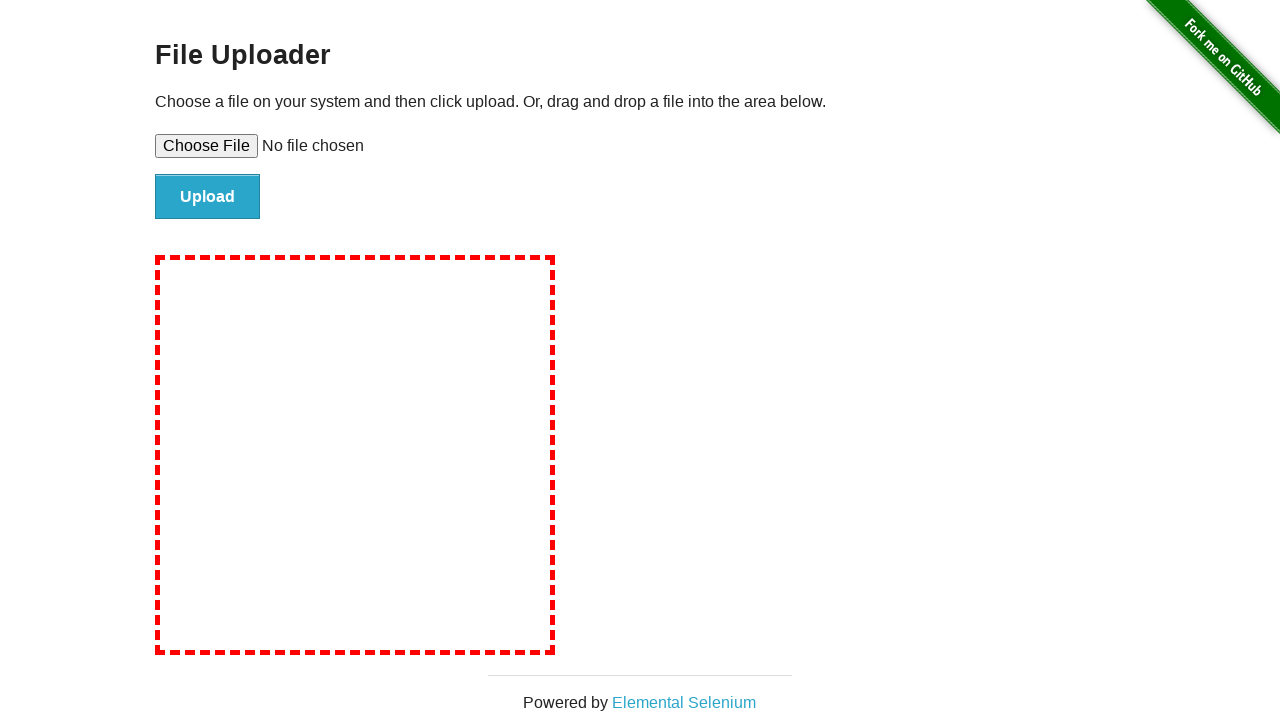

Set input file to upload test-upload-file.txt
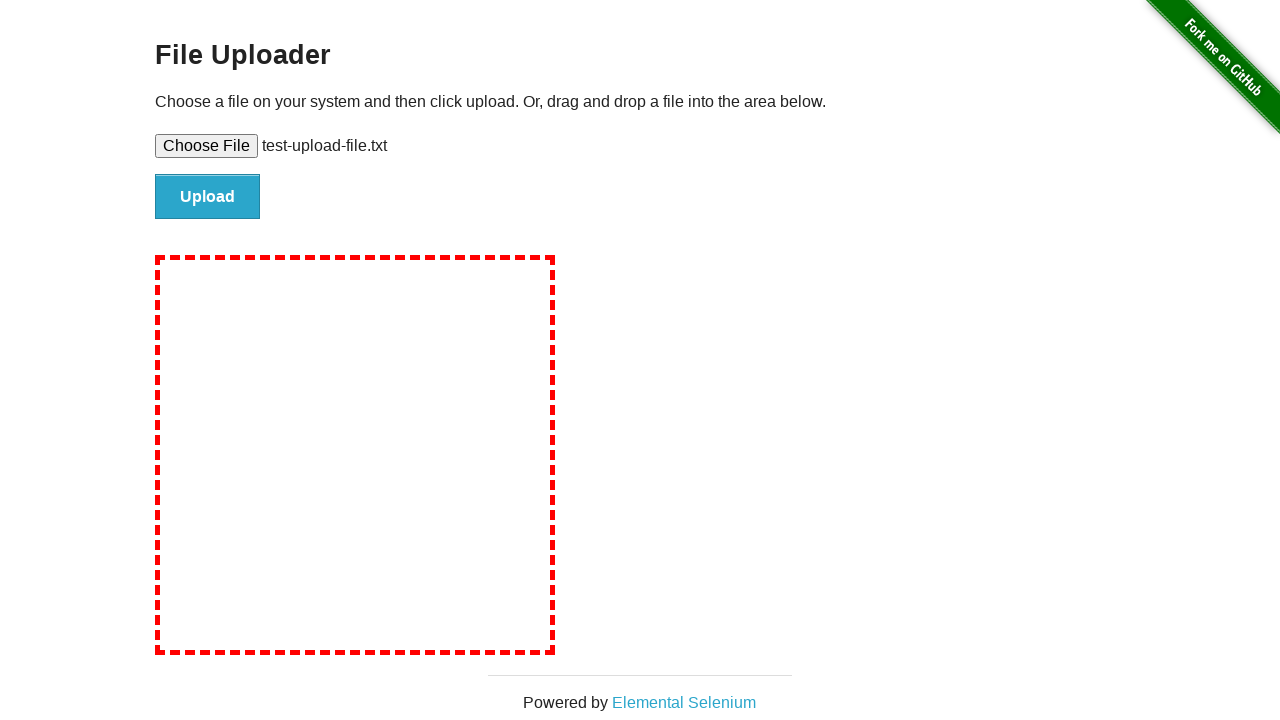

Clicked submit button to upload file at (208, 197) on #file-submit
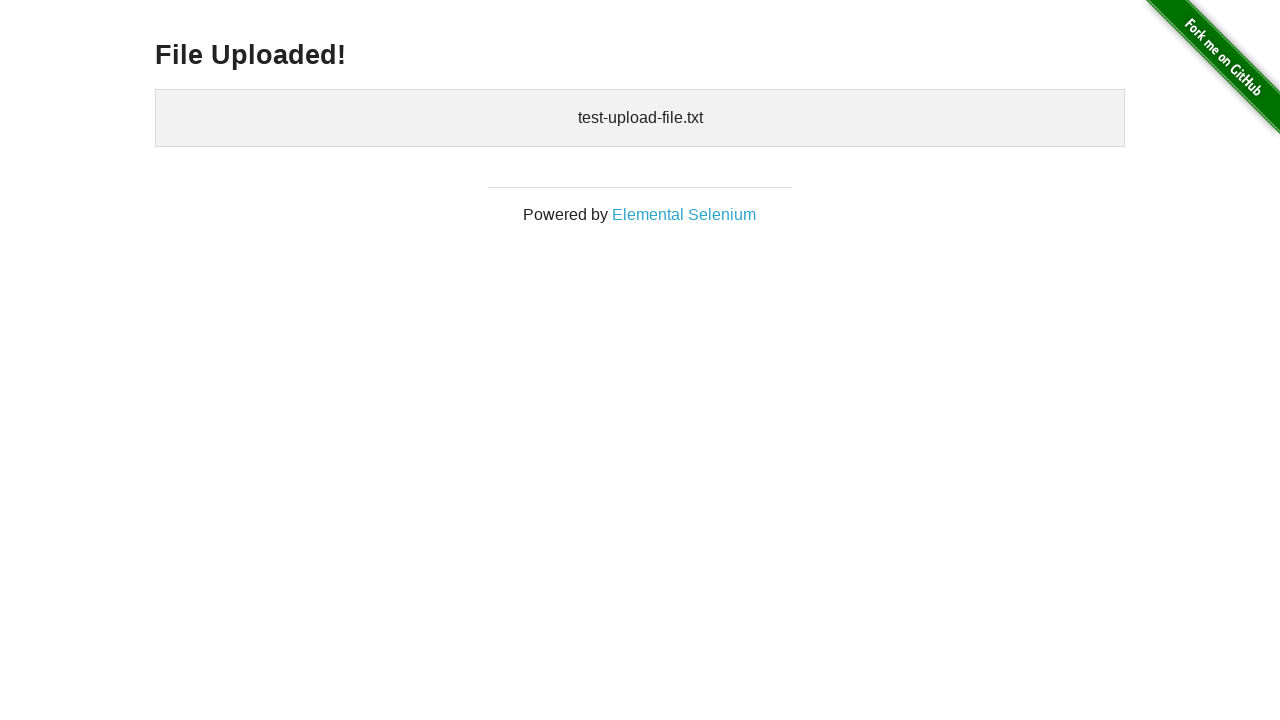

Verified uploaded filename is displayed on results page
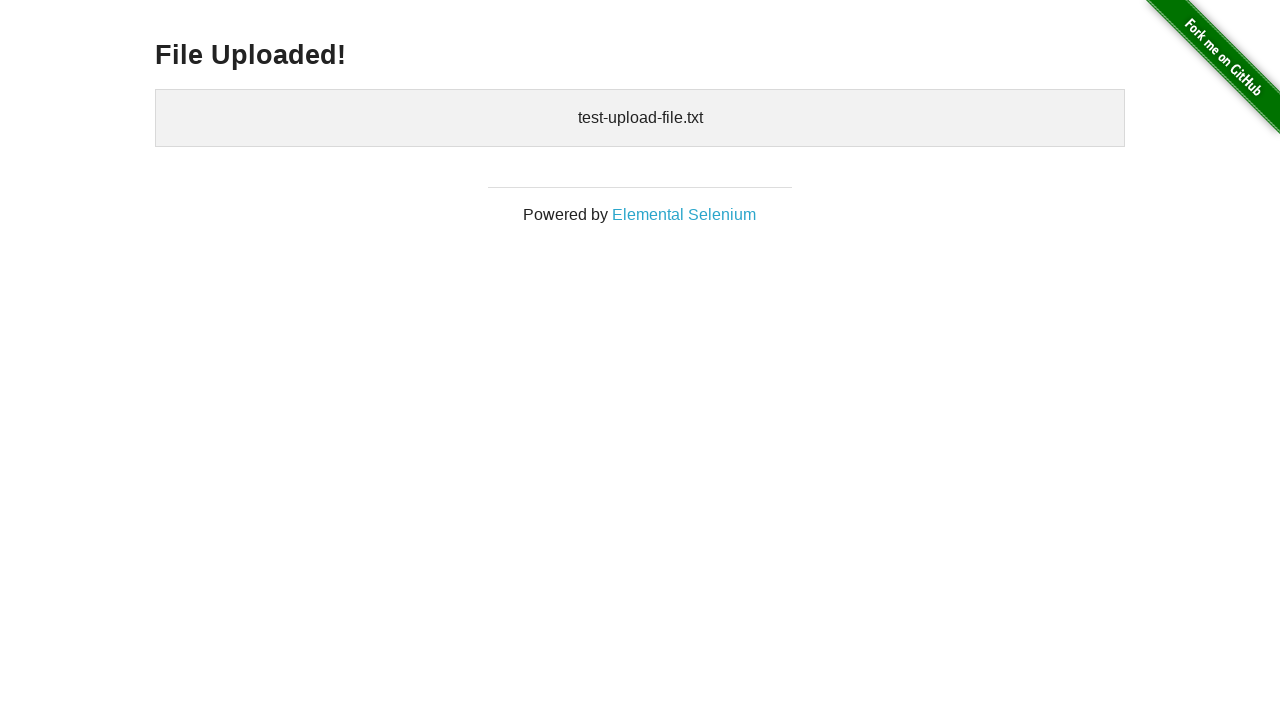

Cleaned up temporary test file
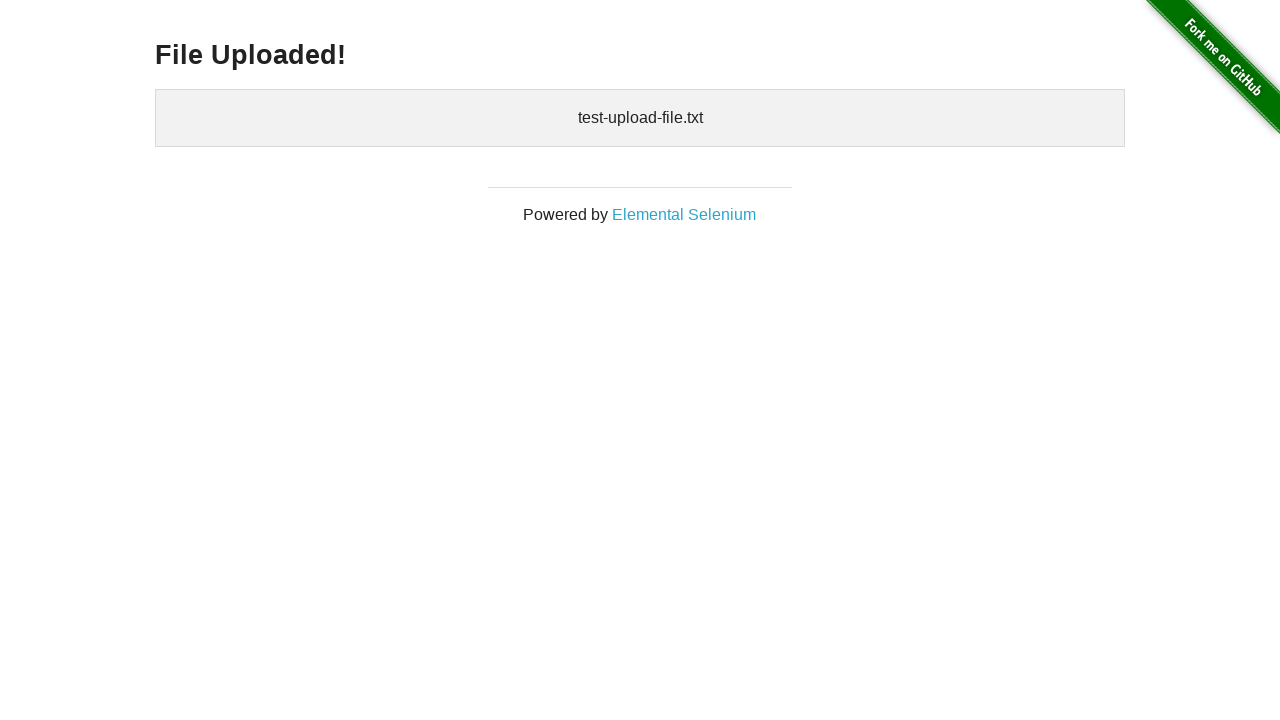

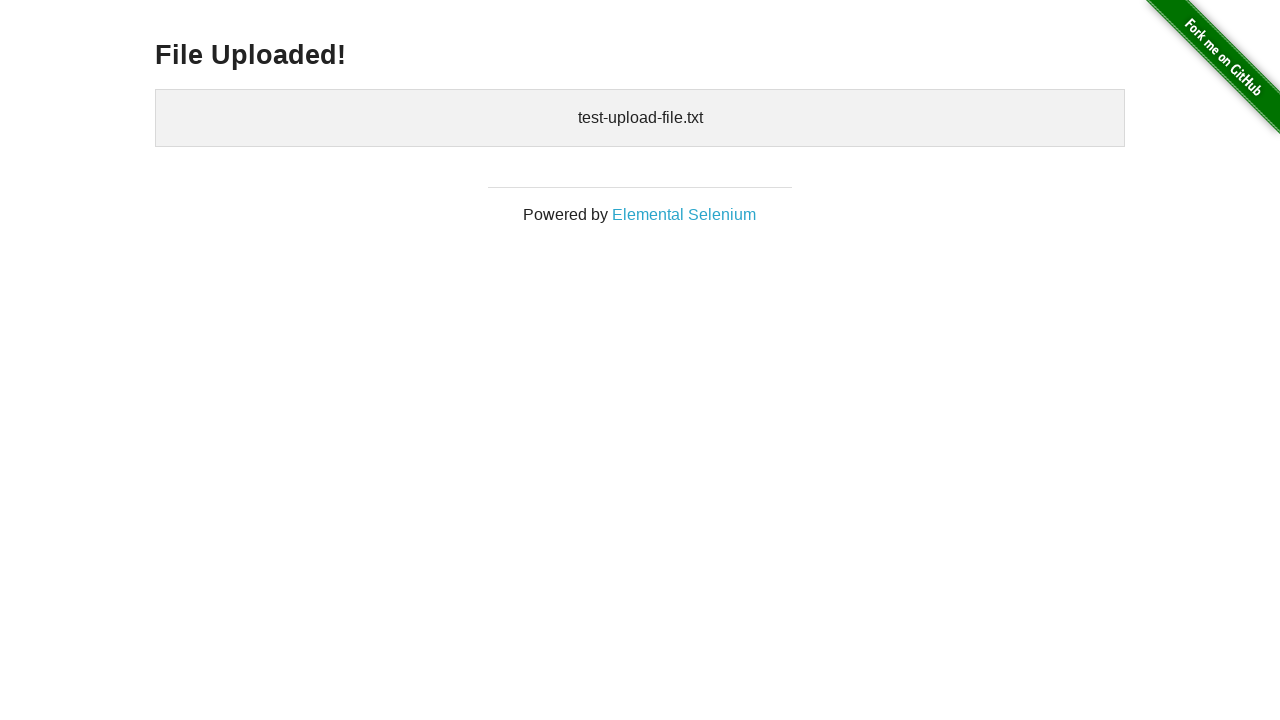